Automates the Microsoft Windows 11 ISO download process by selecting the product edition, choosing a language, and initiating the download.

Starting URL: https://www.microsoft.com/software-download/windows11

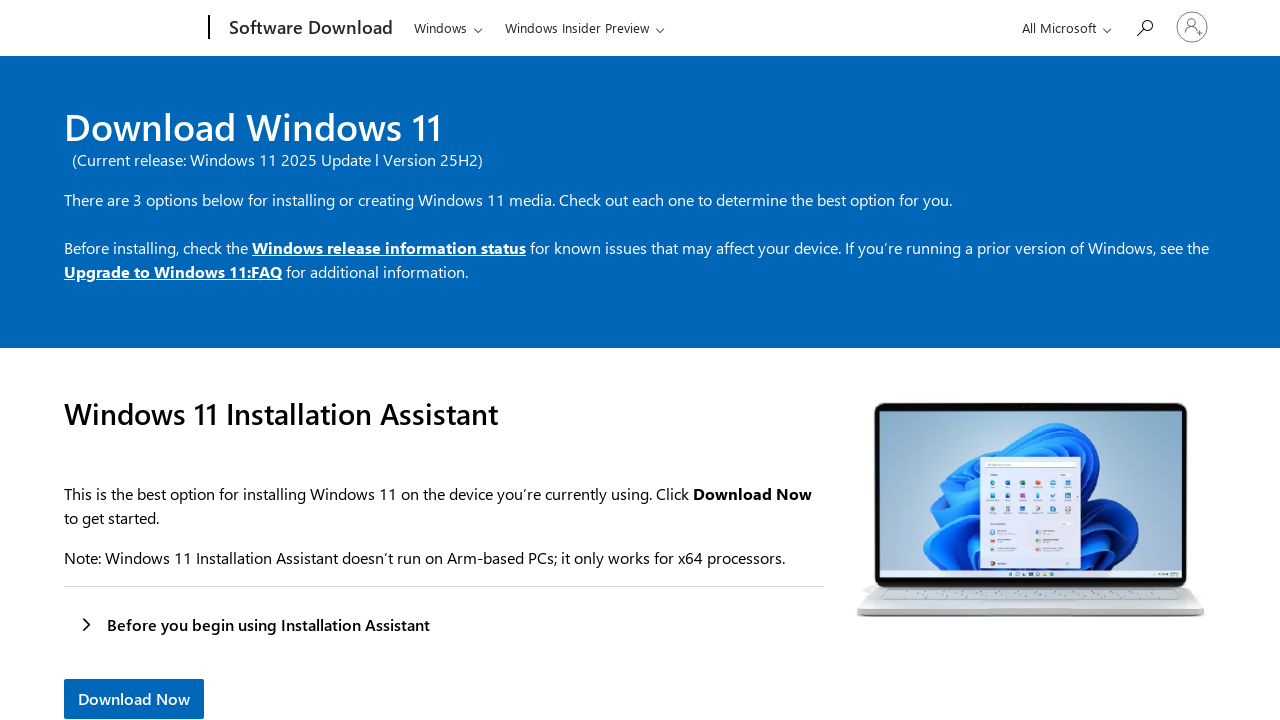

Waited for product edition dropdown to be present
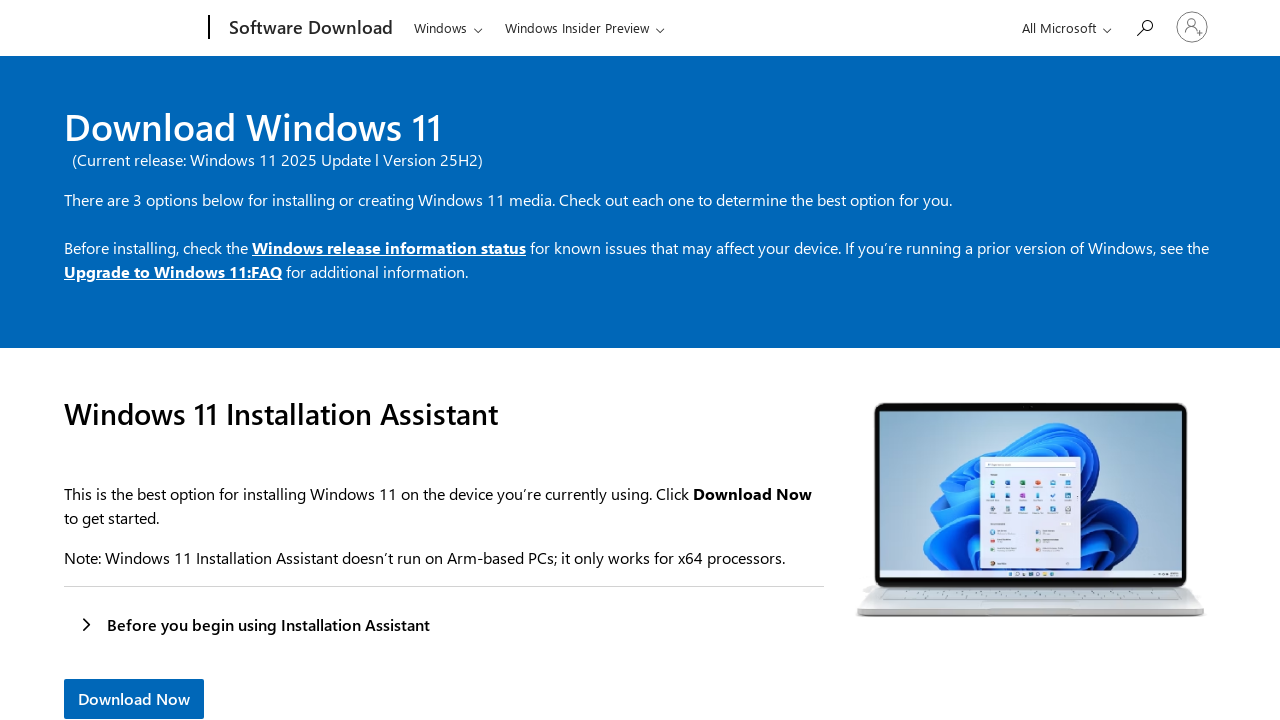

Waited for submit button to be present
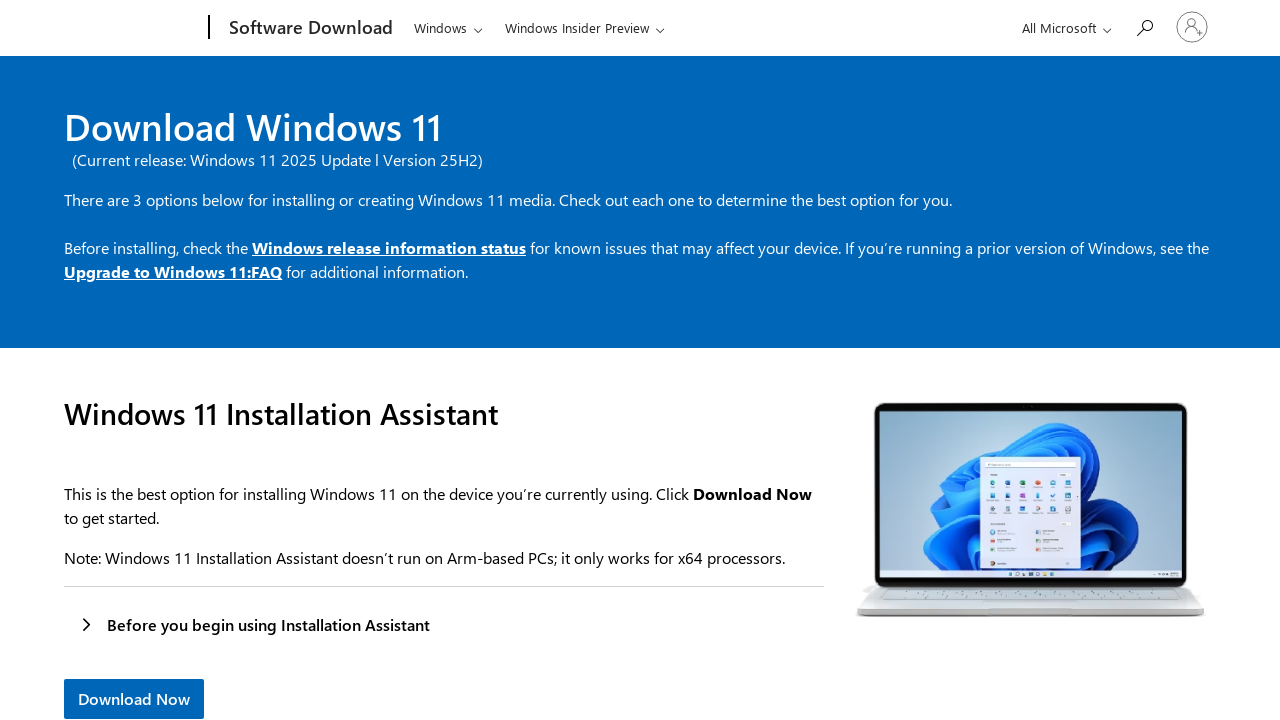

Selected Windows 11 multi-edition ISO from product edition dropdown on #product-edition
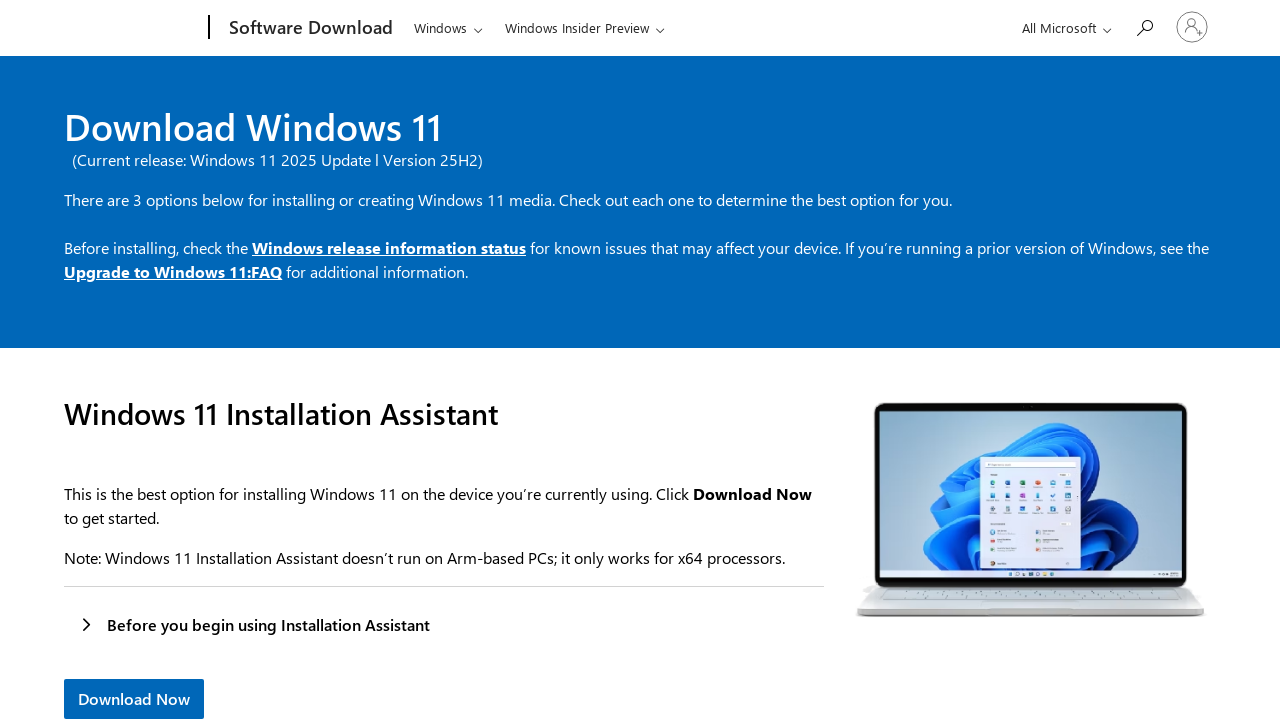

Clicked confirm button for product selection at (108, 361) on #submit-product-edition
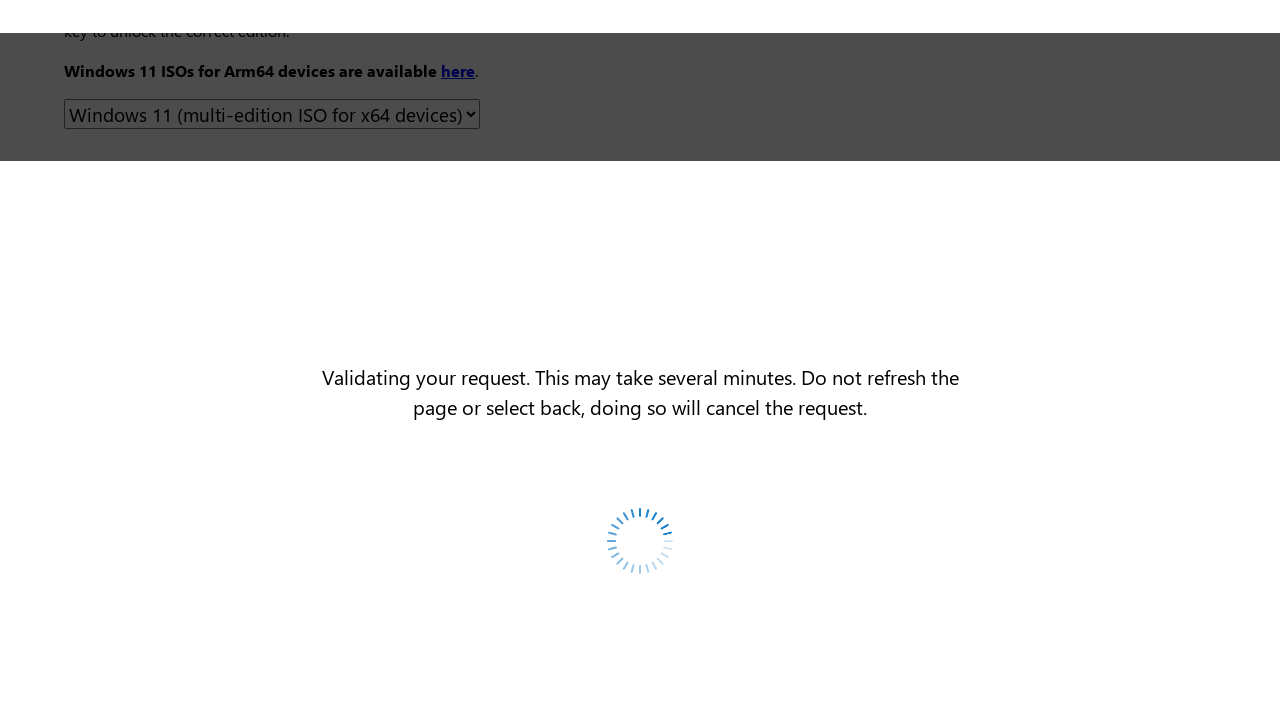

Waited for language dropdown to appear
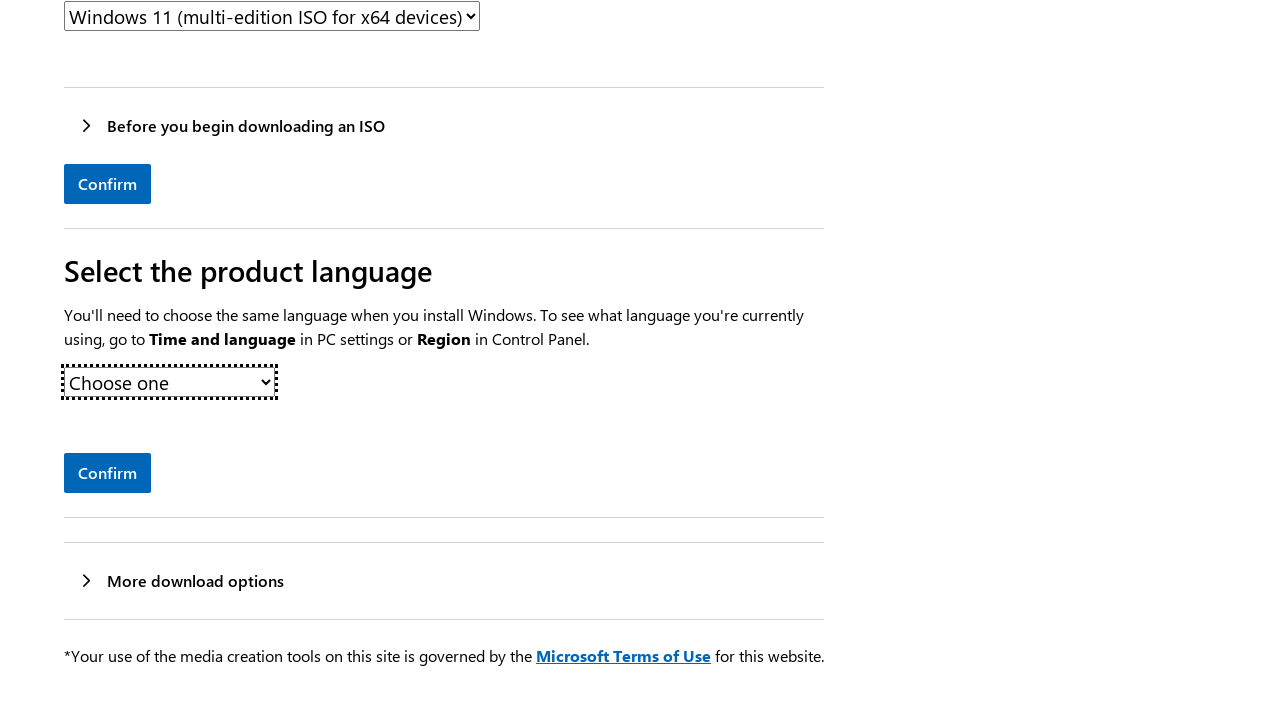

Waited for language confirm button to be present
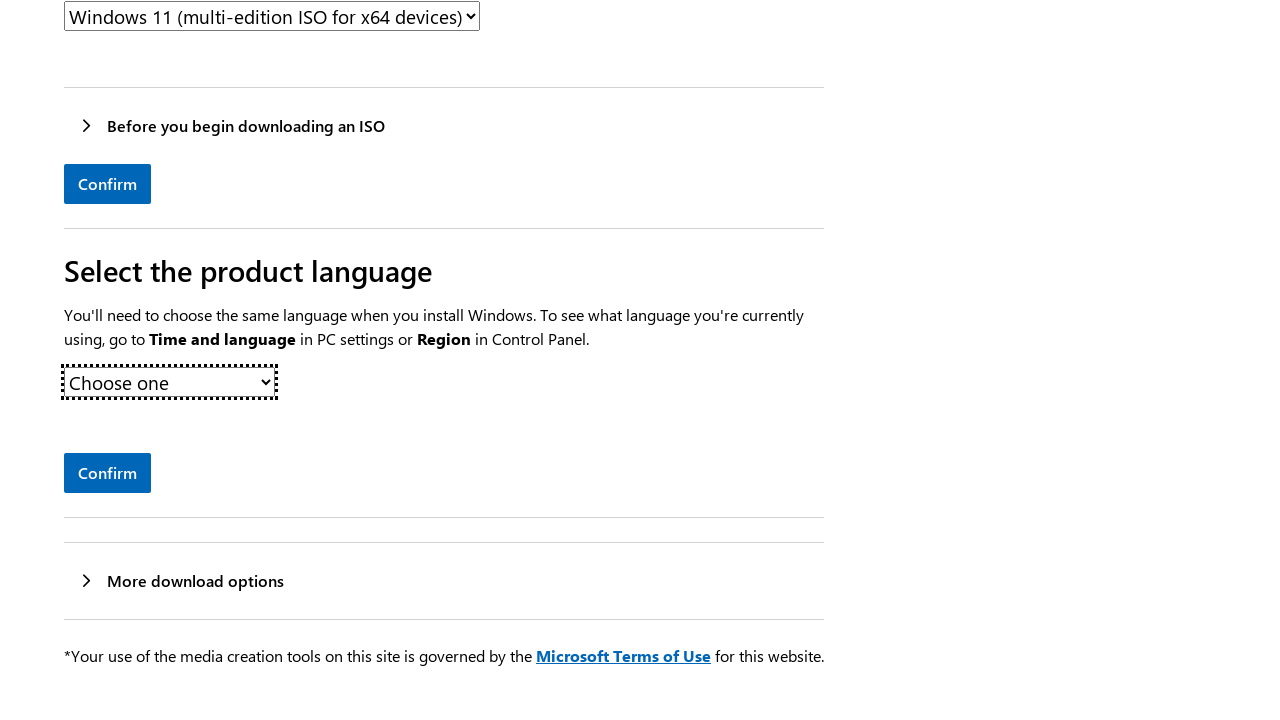

Selected English International language from dropdown on #product-languages
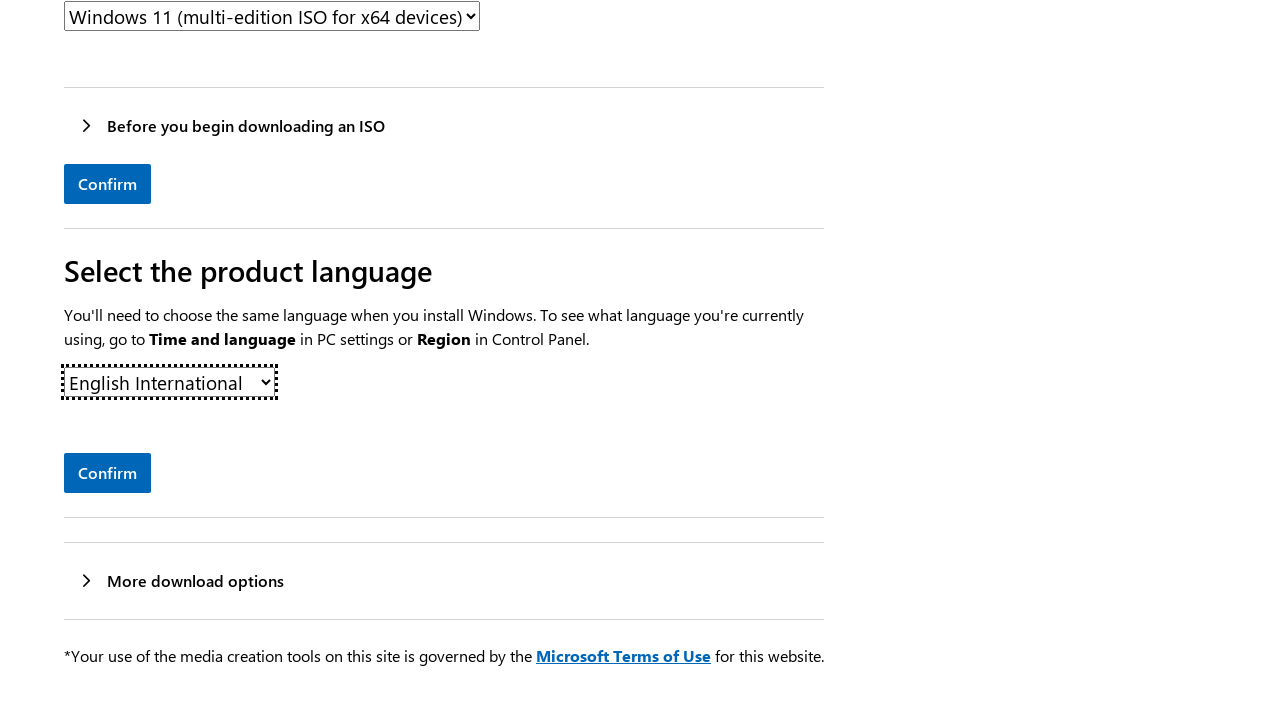

Clicked confirm button for language selection at (108, 473) on #submit-sku
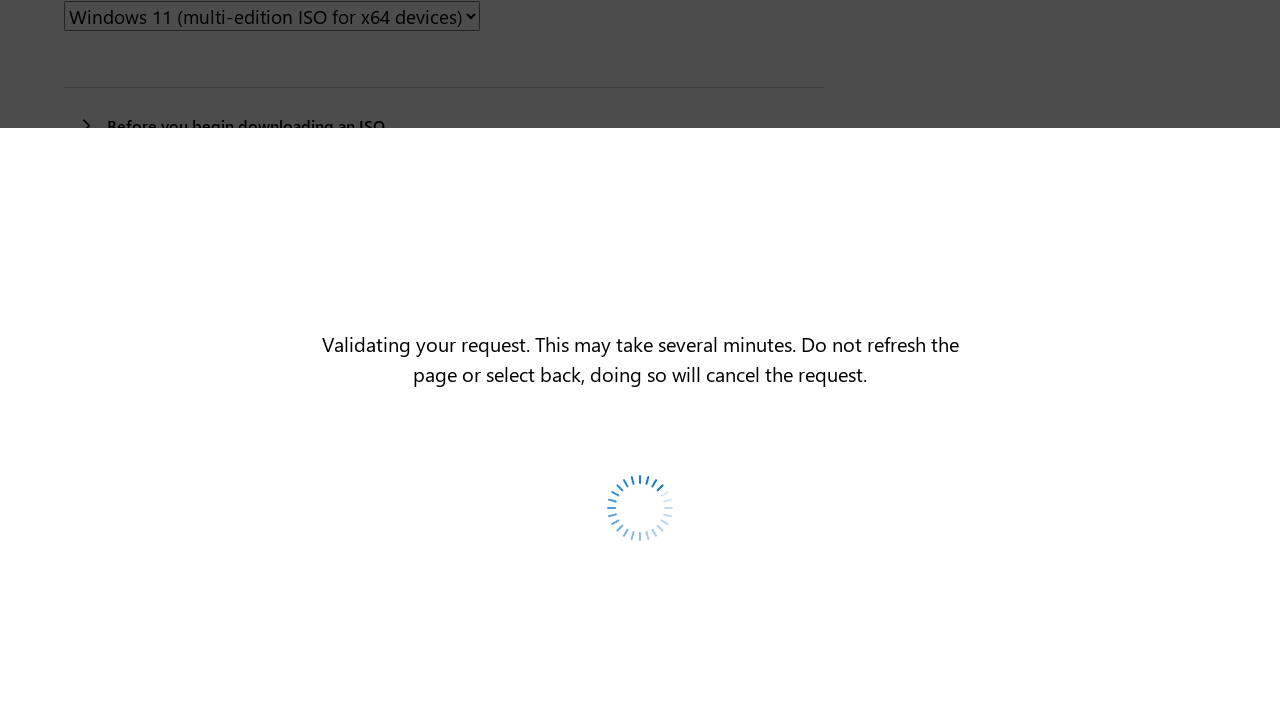

Waited for final download button to appear
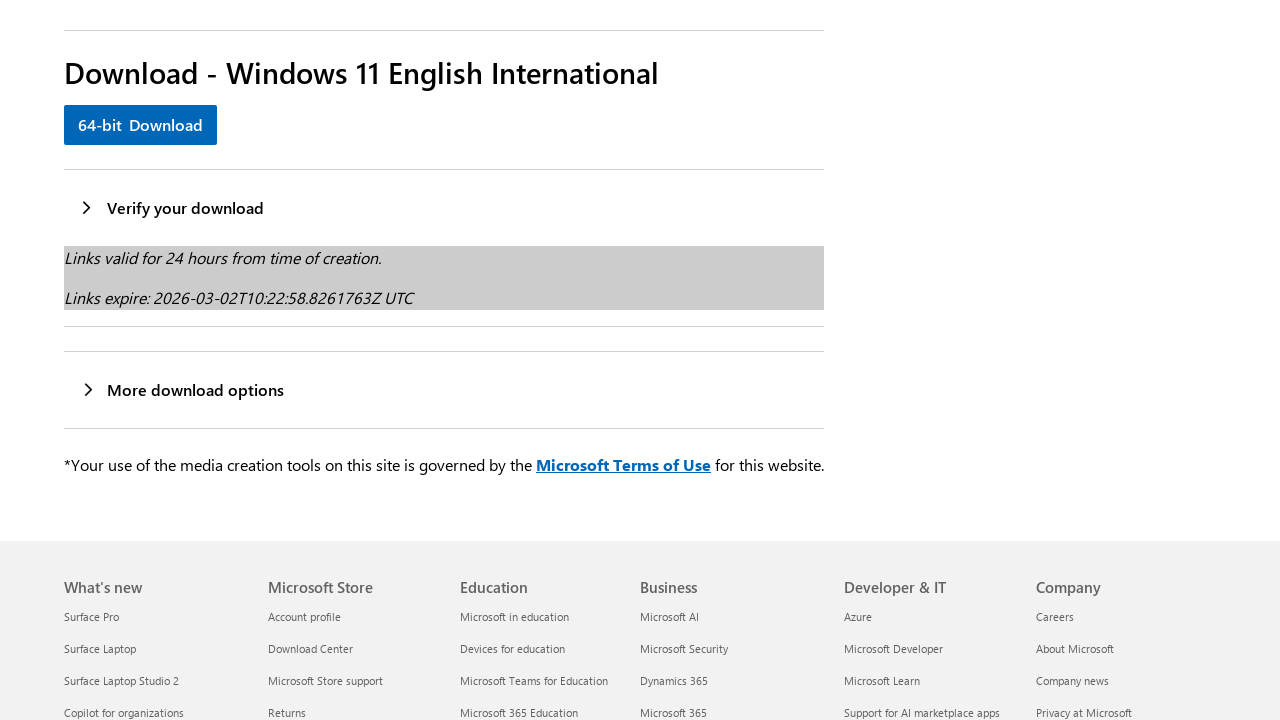

Clicked final download button to initiate Windows 11 ISO download at (140, 71) on xpath=//*[@id="card-info-content"]/div/div/div/a
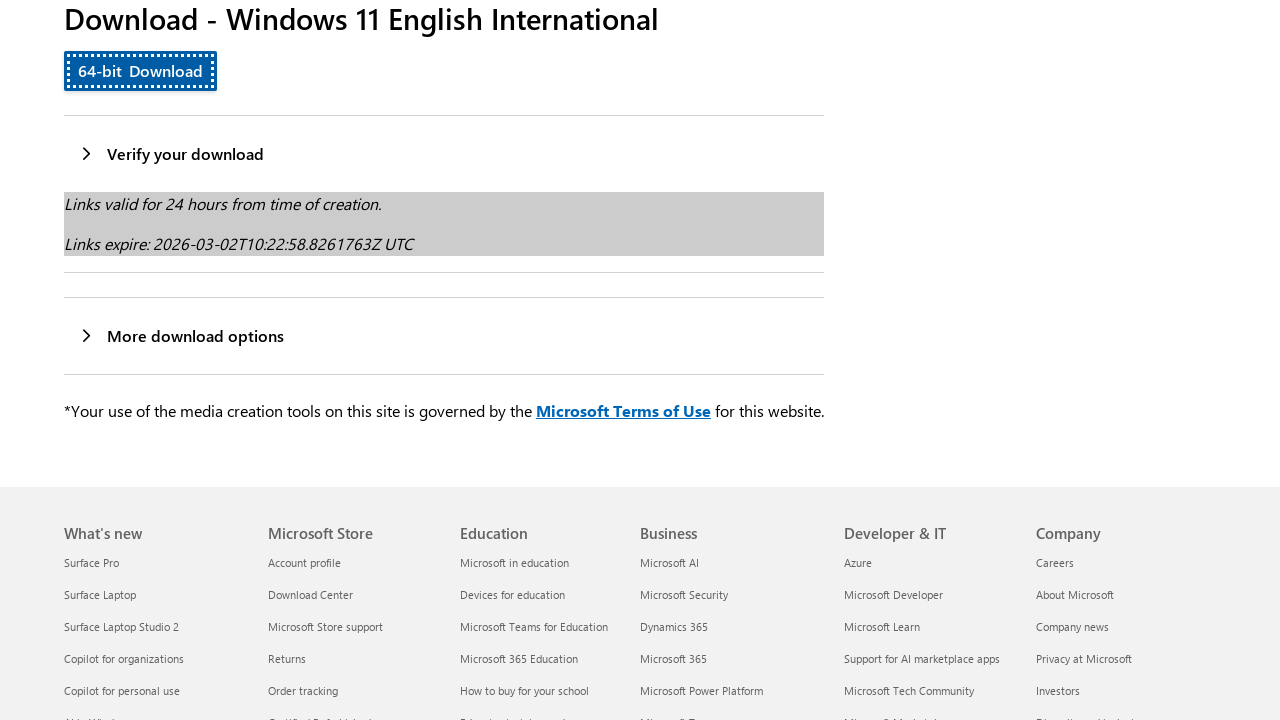

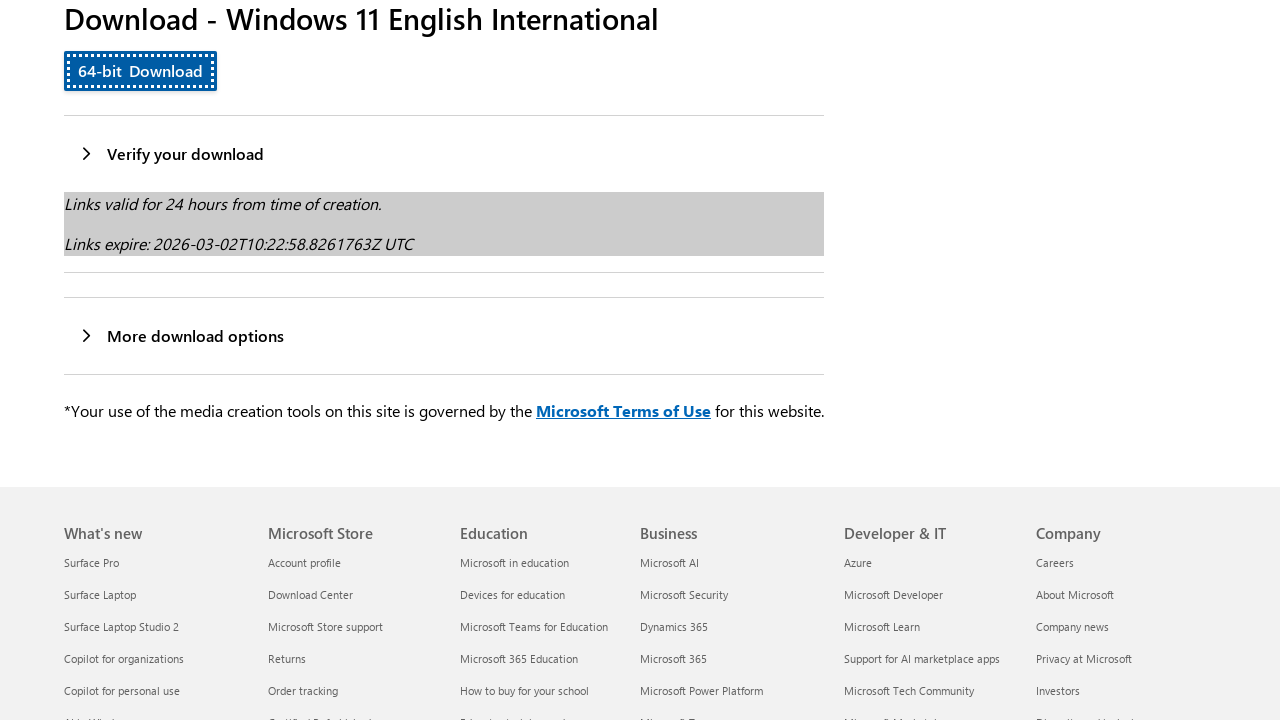